Navigates to anhtester.com website and clicks the login button to open the login interface

Starting URL: https://anhtester.com/

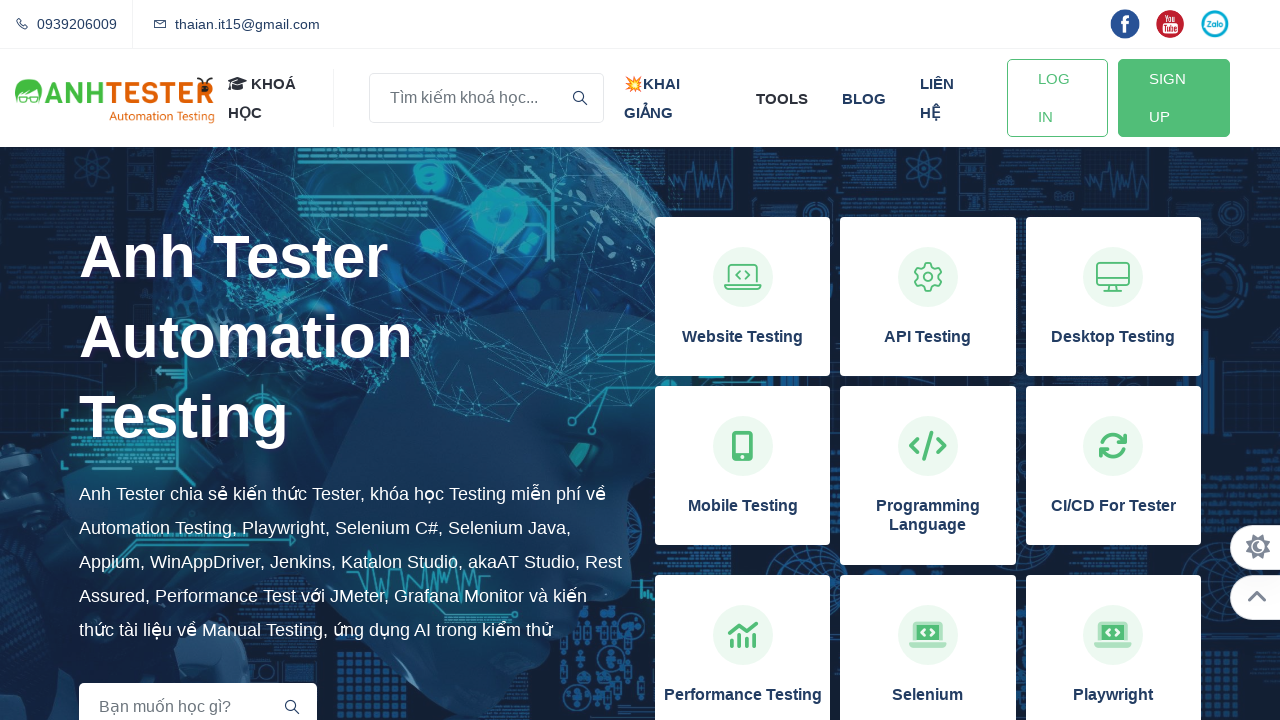

Navigated to https://anhtester.com/
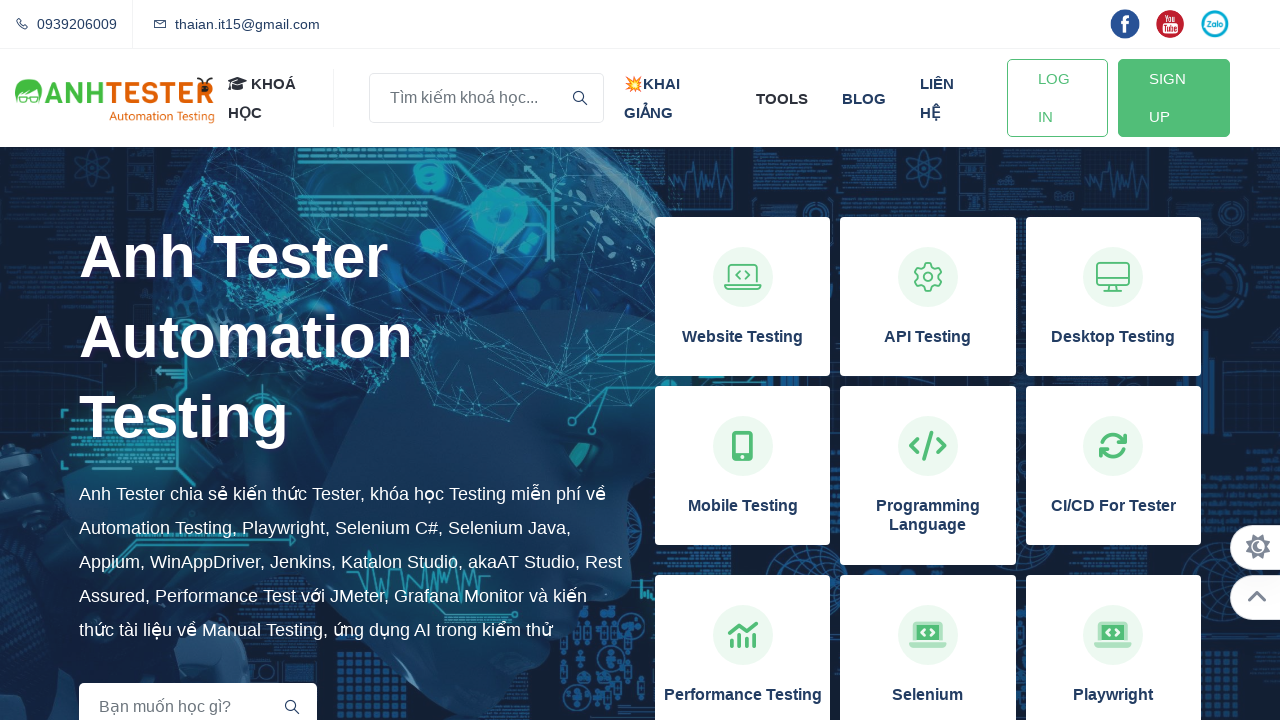

Clicked the Login button to open the login interface at (1057, 98) on a#btn-login
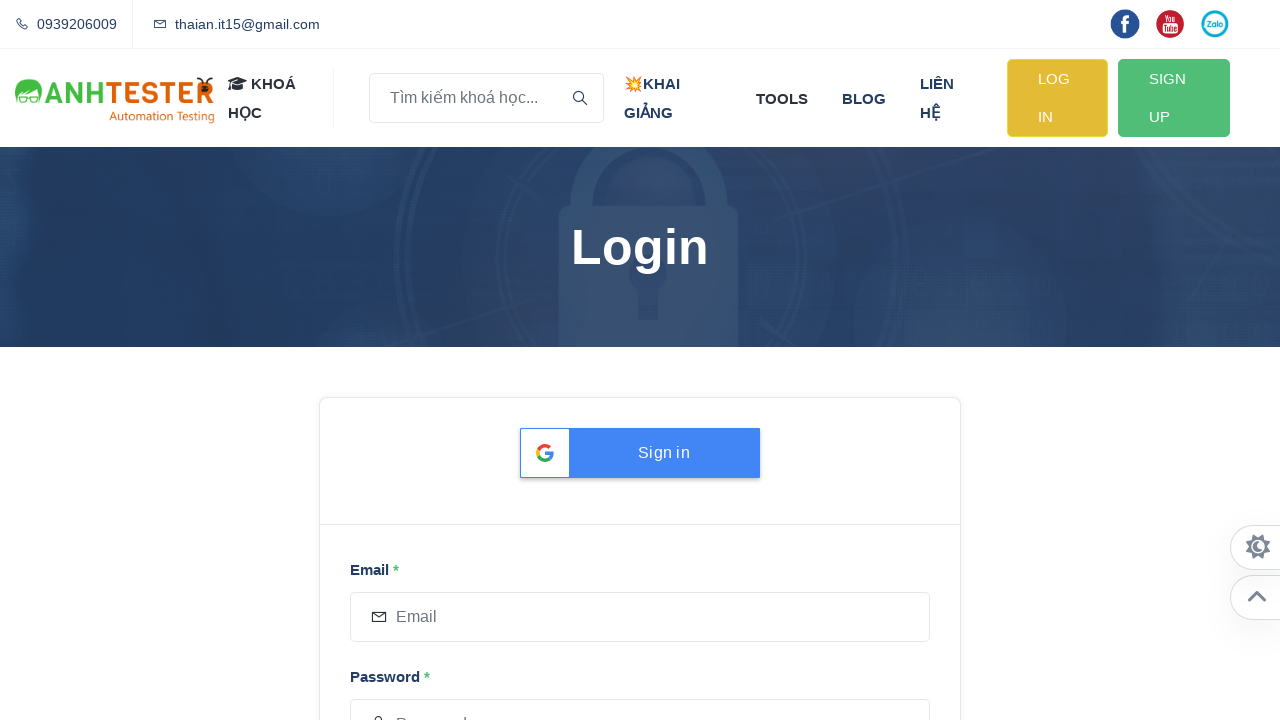

Waited for login interface to appear
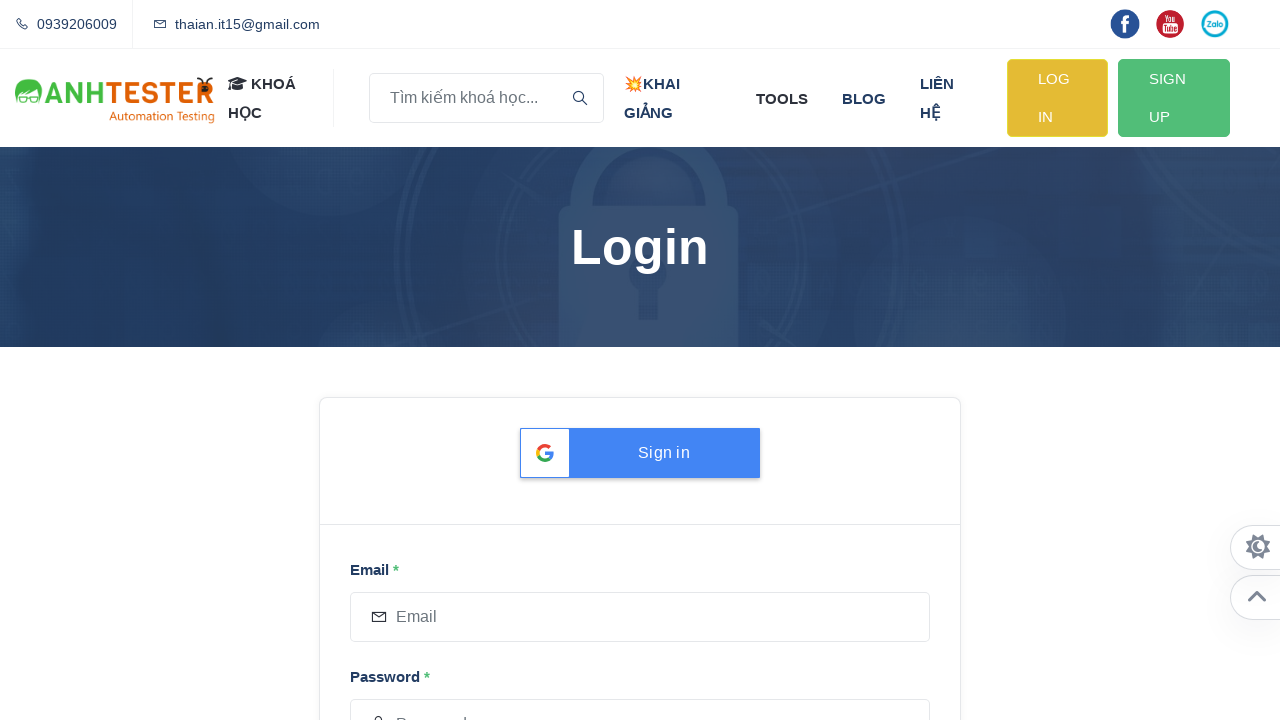

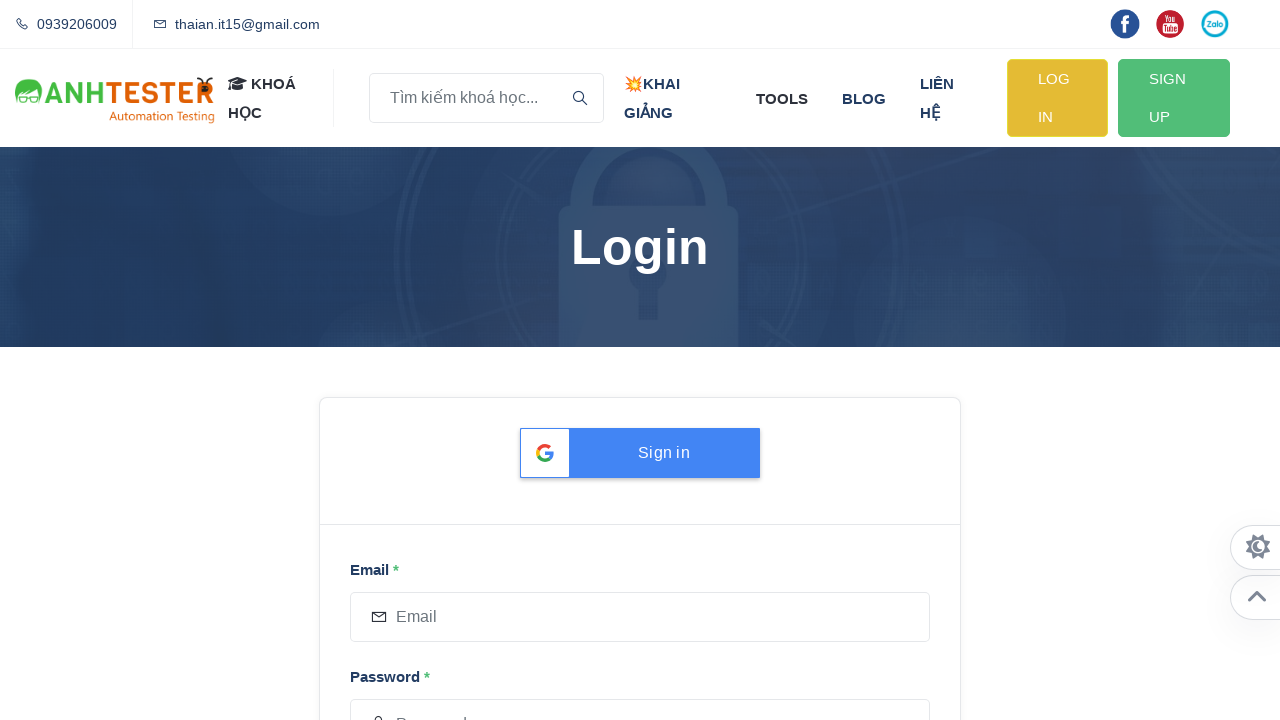